Tests form filling on OpenCart registration page by entering first name and last name fields

Starting URL: https://naveenautomationlabs.com/opencart/index.php?route=account/register

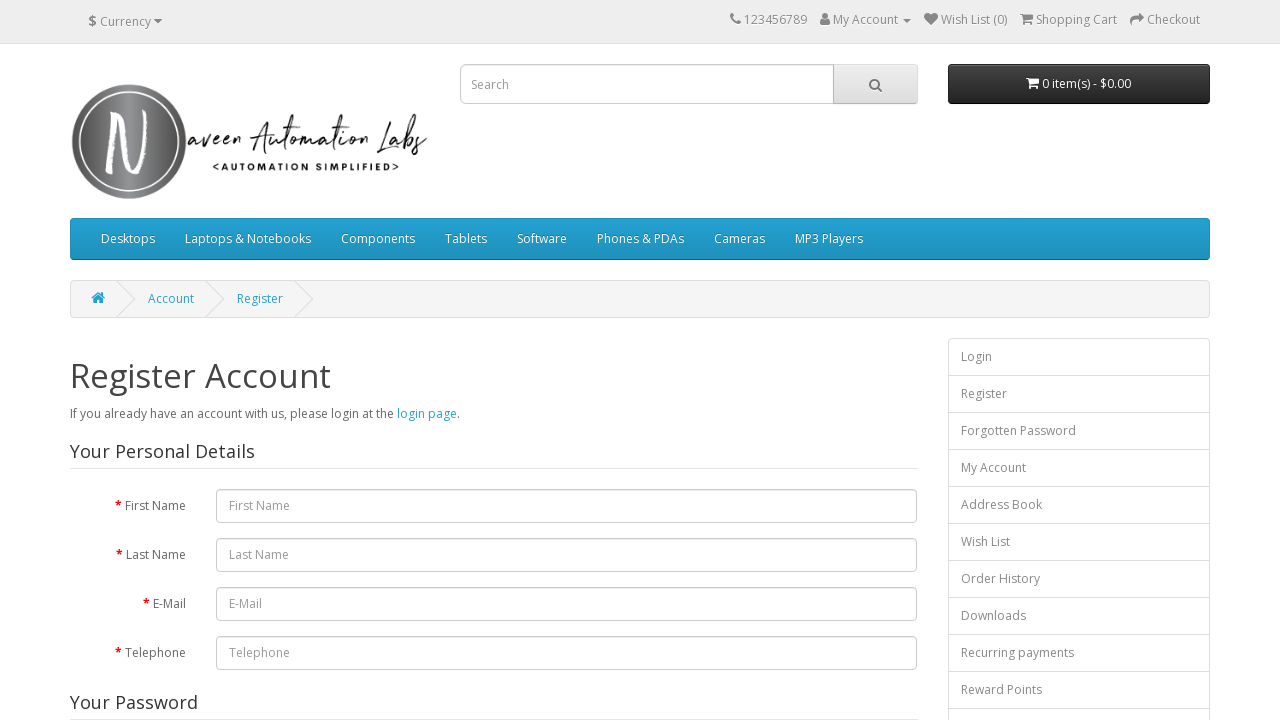

Filled first name field with 'Ajit' on #input-firstname
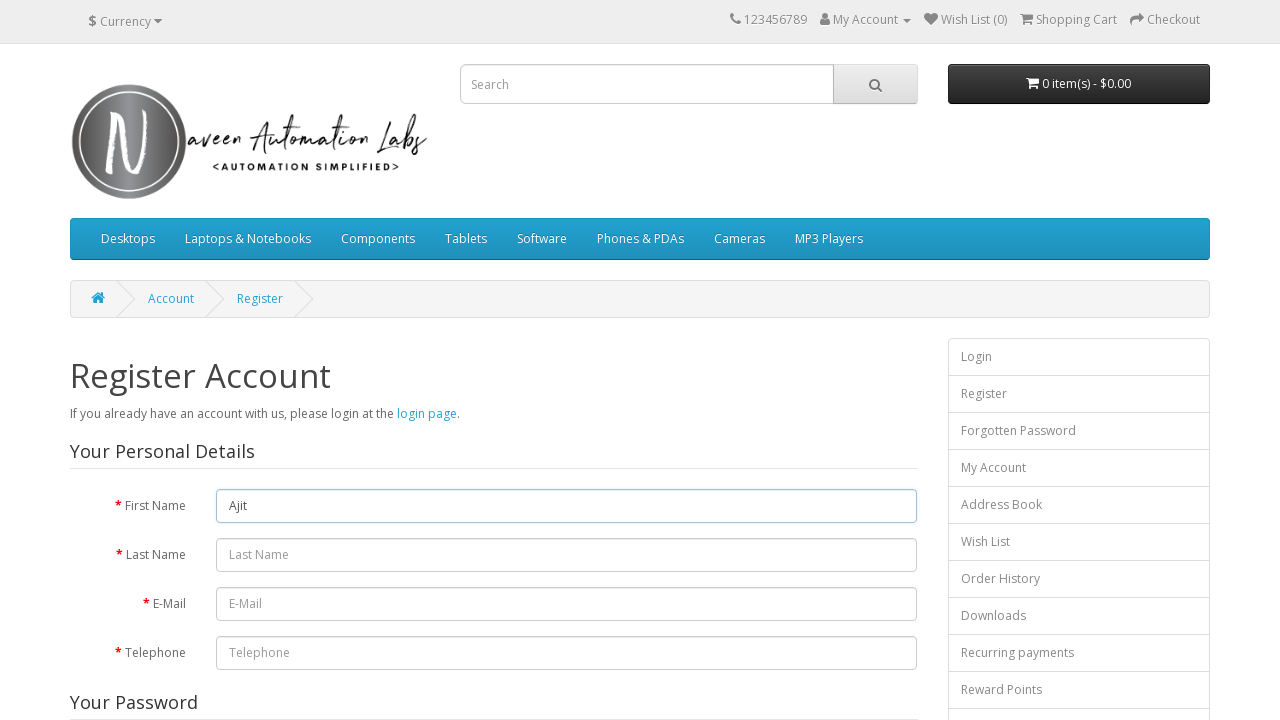

Filled last name field with 'Kumar' on #input-lastname
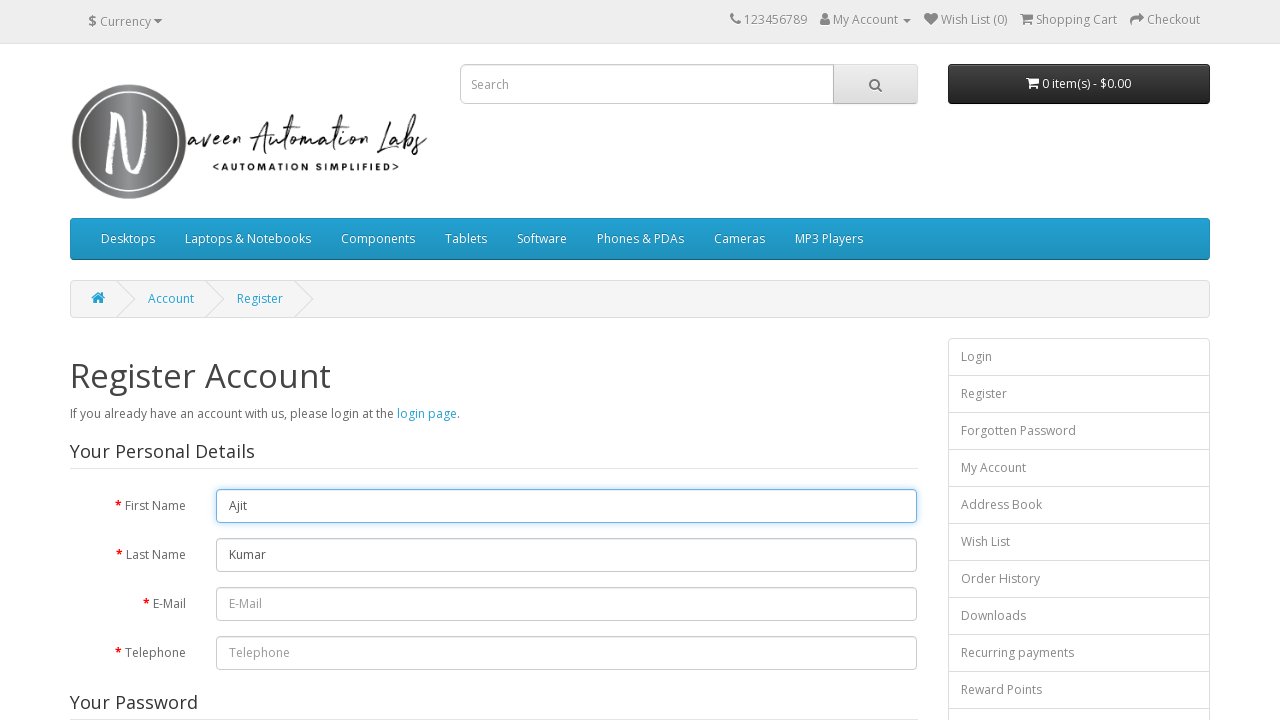

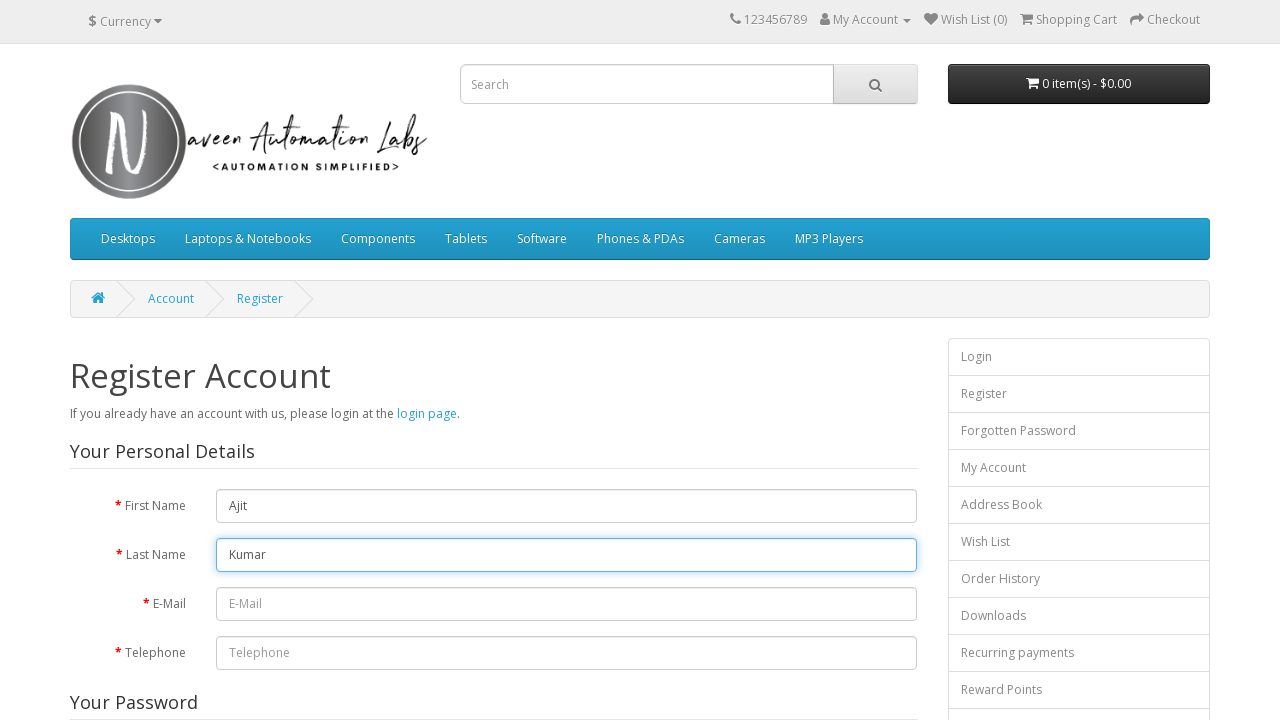